Tests static dropdown functionality by selecting currency options using different selection methods (by index, by visible text, and by value)

Starting URL: https://rahulshettyacademy.com/dropdownsPractise/

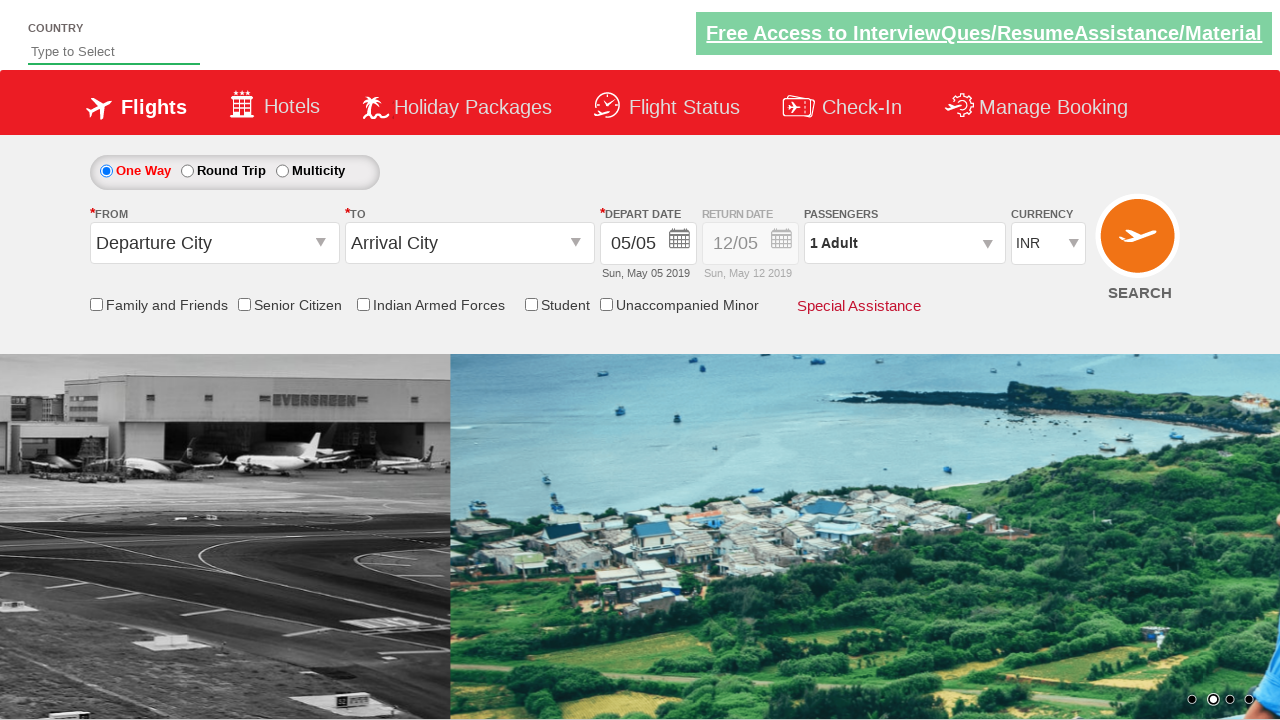

Selected currency dropdown by index 1 (INR) on #ctl00_mainContent_DropDownListCurrency
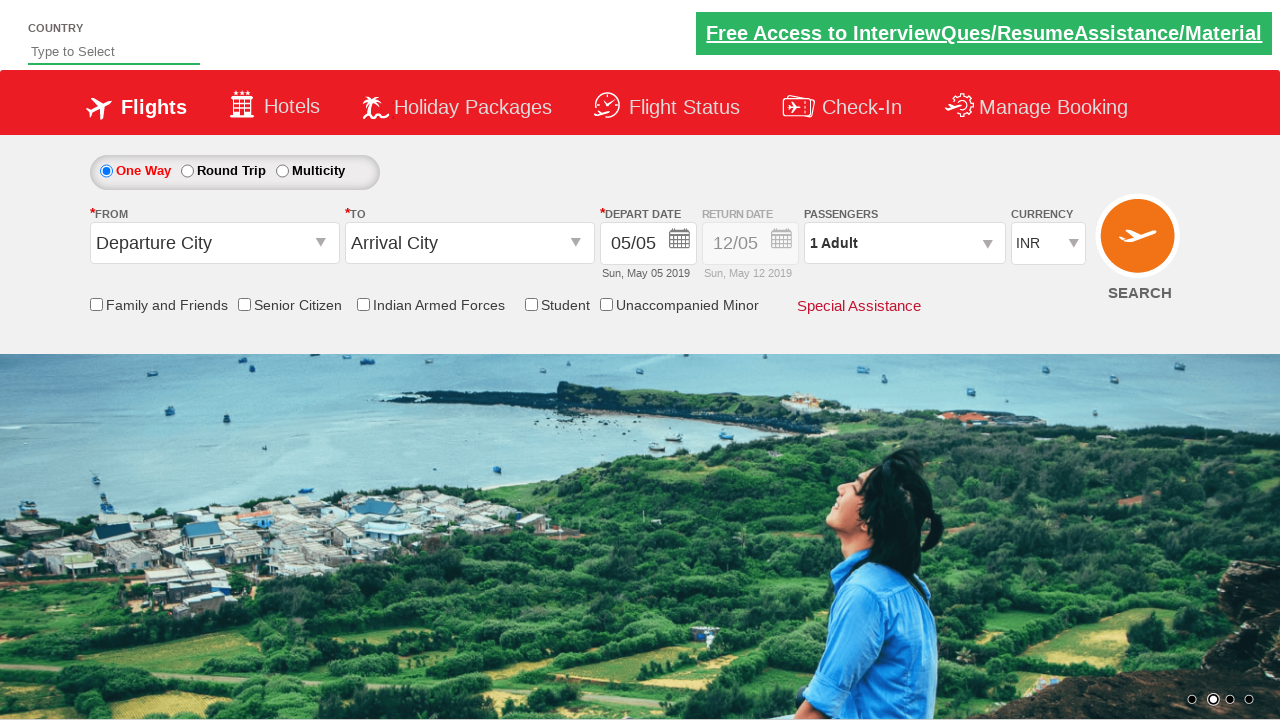

Selected currency dropdown by visible text (AED) on #ctl00_mainContent_DropDownListCurrency
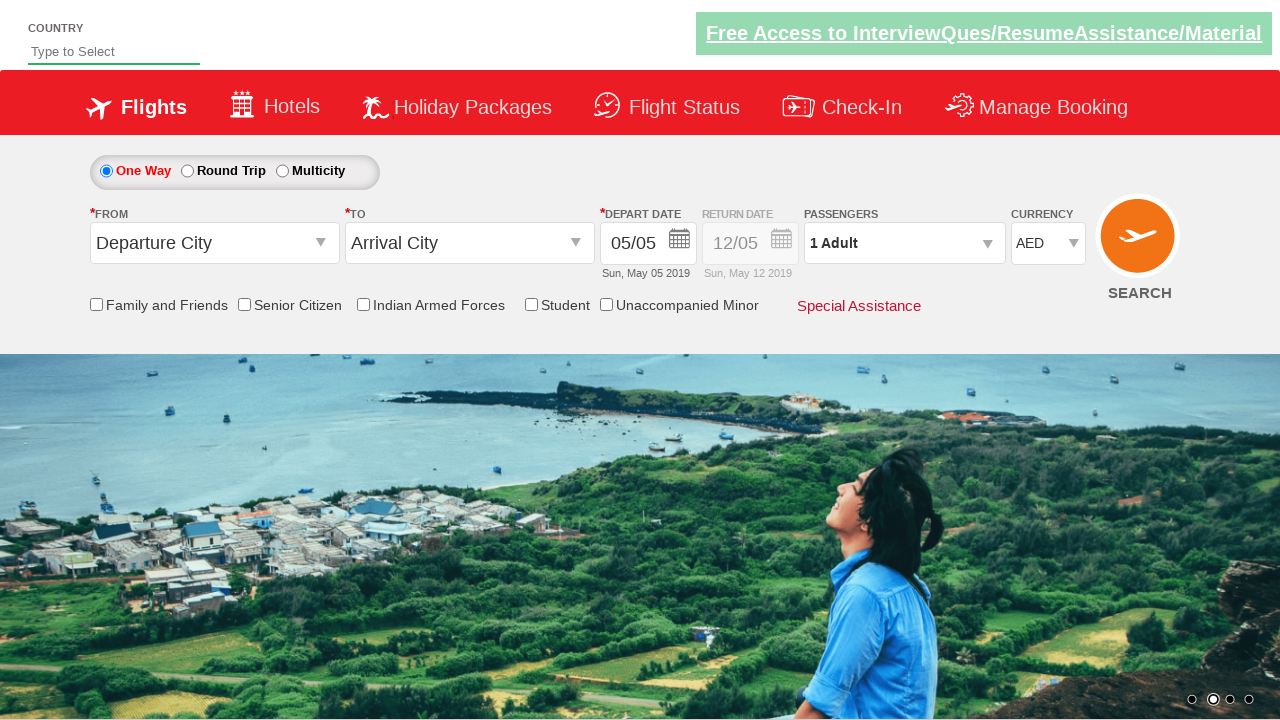

Selected currency dropdown by value (USD) on #ctl00_mainContent_DropDownListCurrency
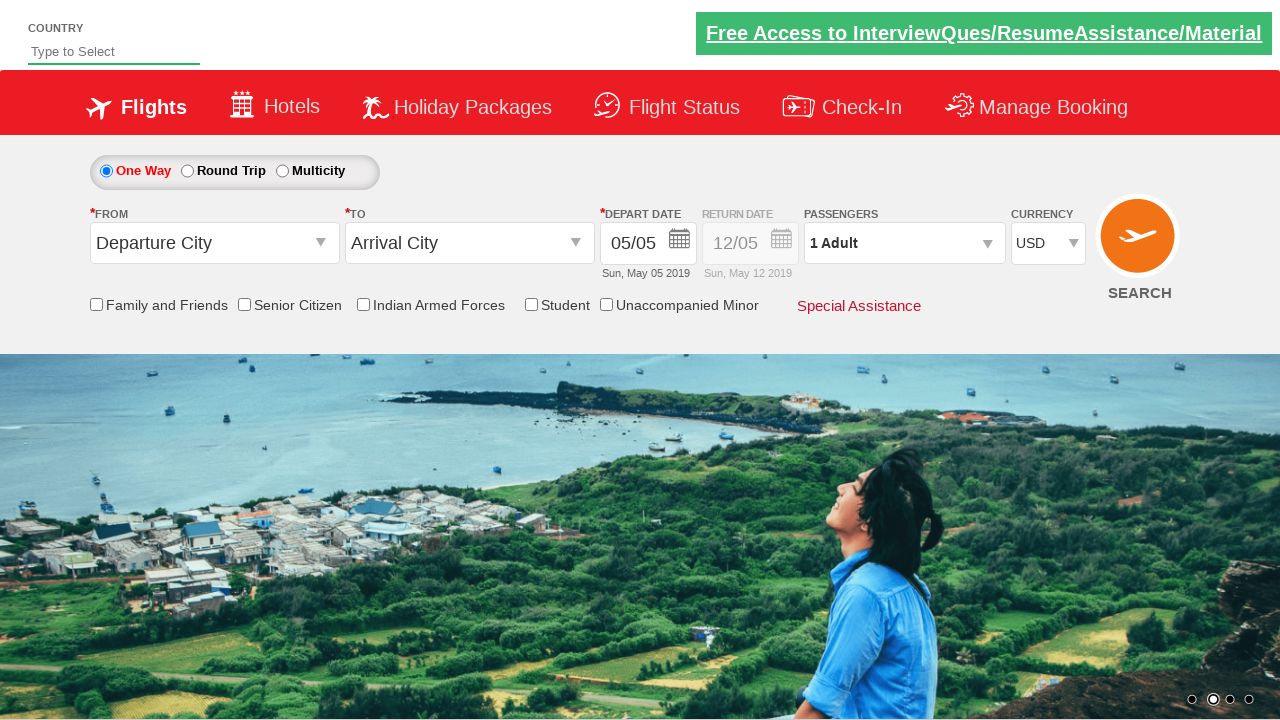

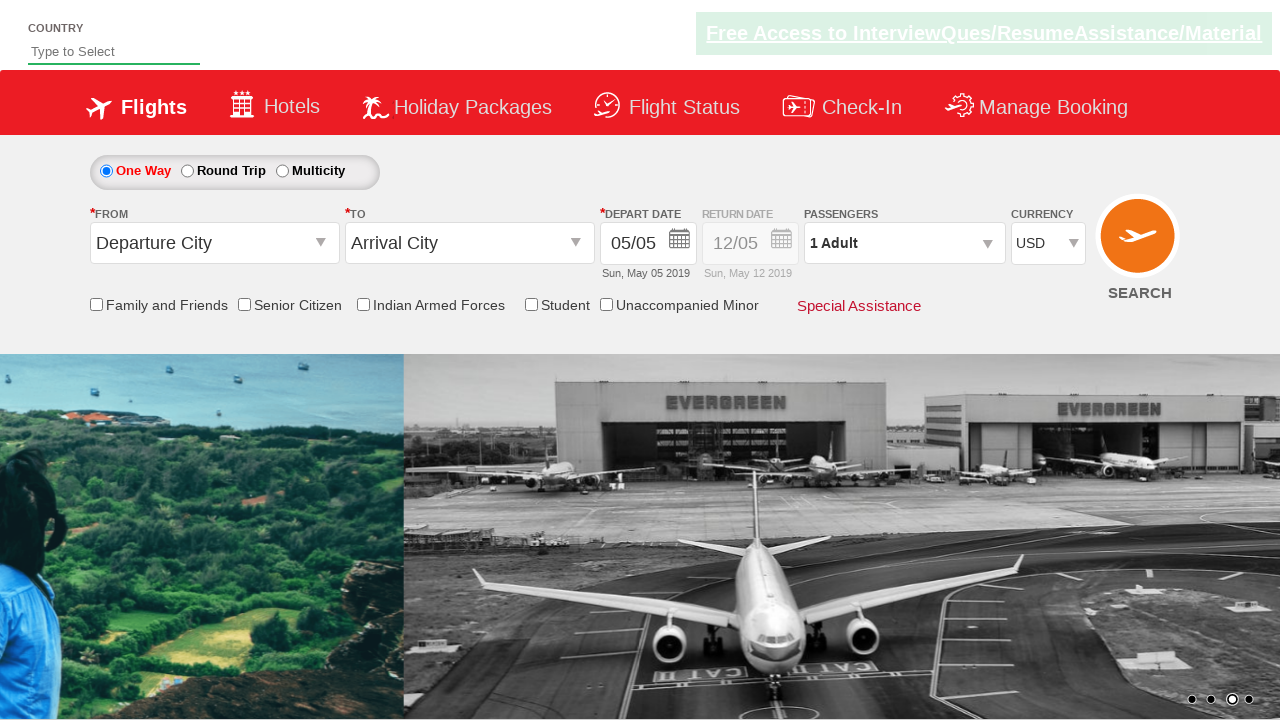